Tests checkbox and radio button interactions on a practice automation page by selecting specific options and iterating through radio buttons

Starting URL: https://rahulshettyacademy.com/AutomationPractice/

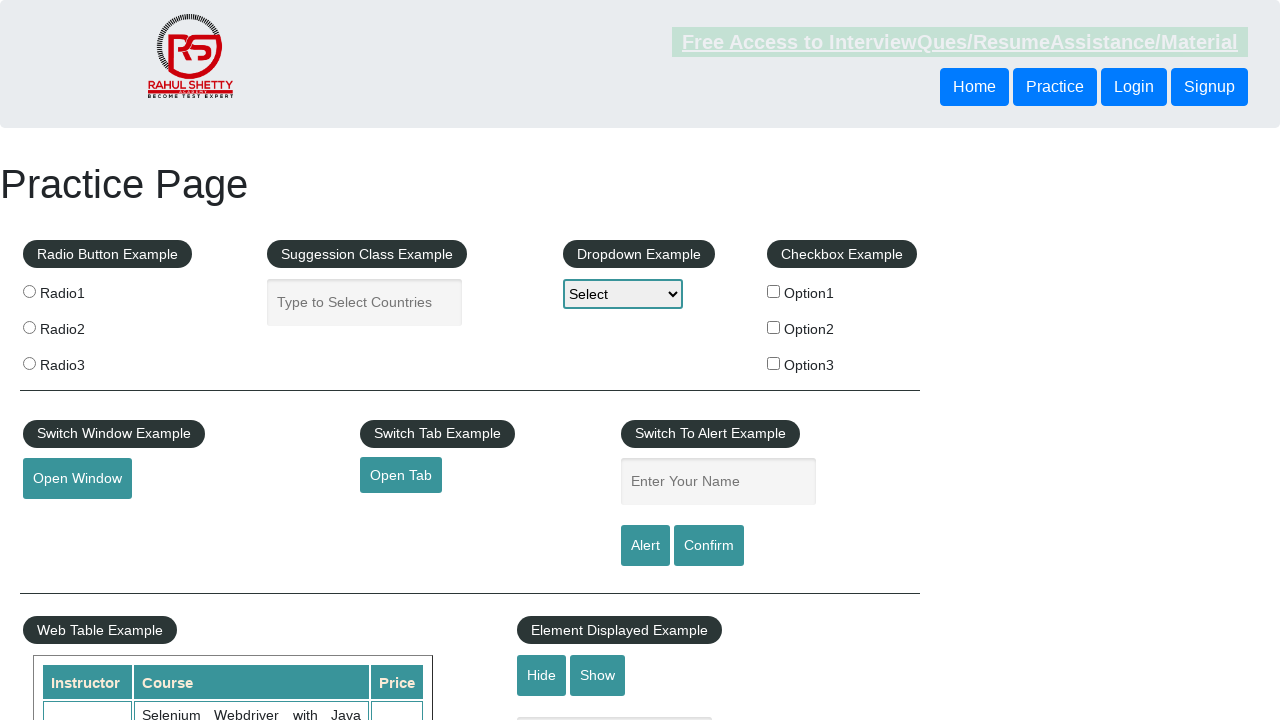

Located all checkboxes on the page
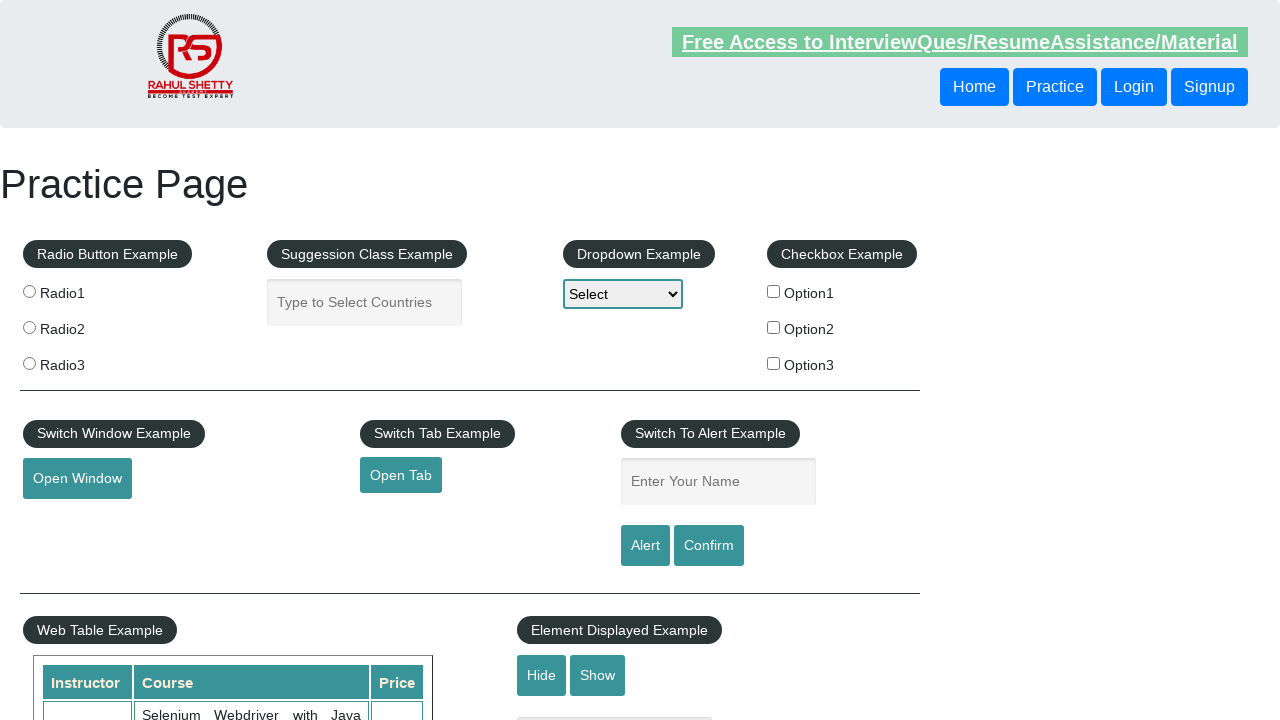

Found 3 checkboxes total
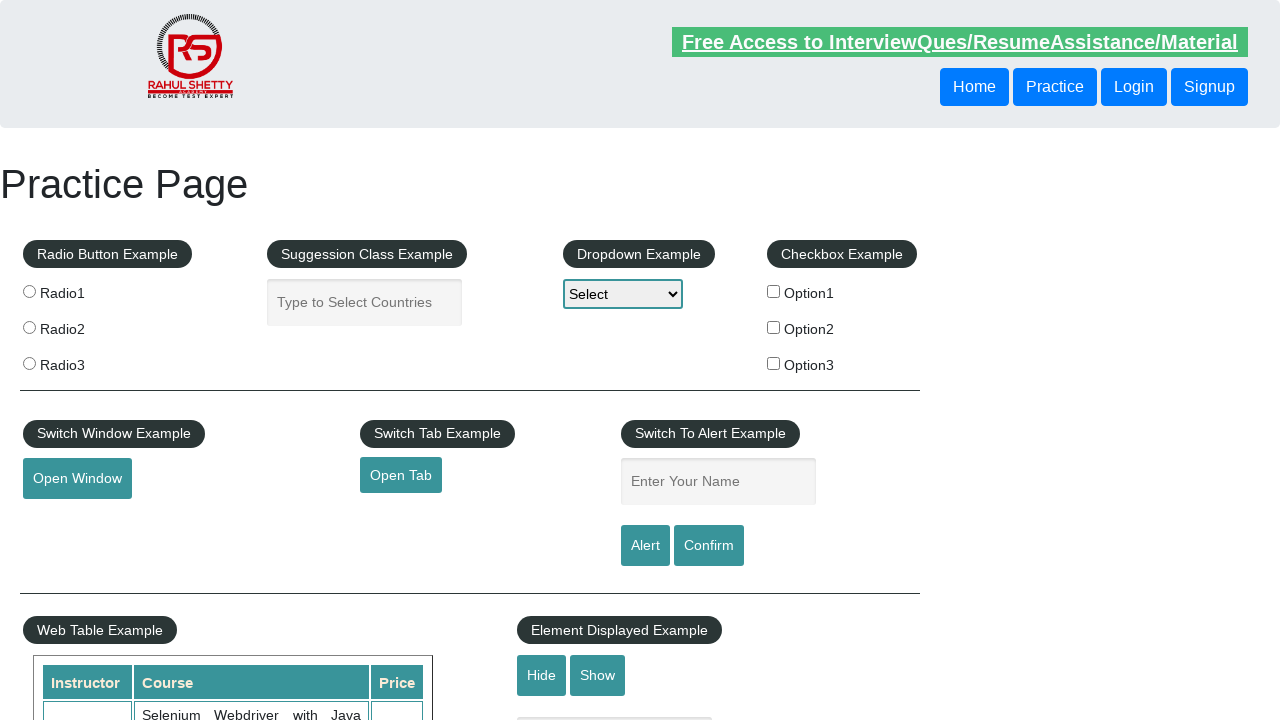

Retrieved value attribute from checkbox 0: 'option1'
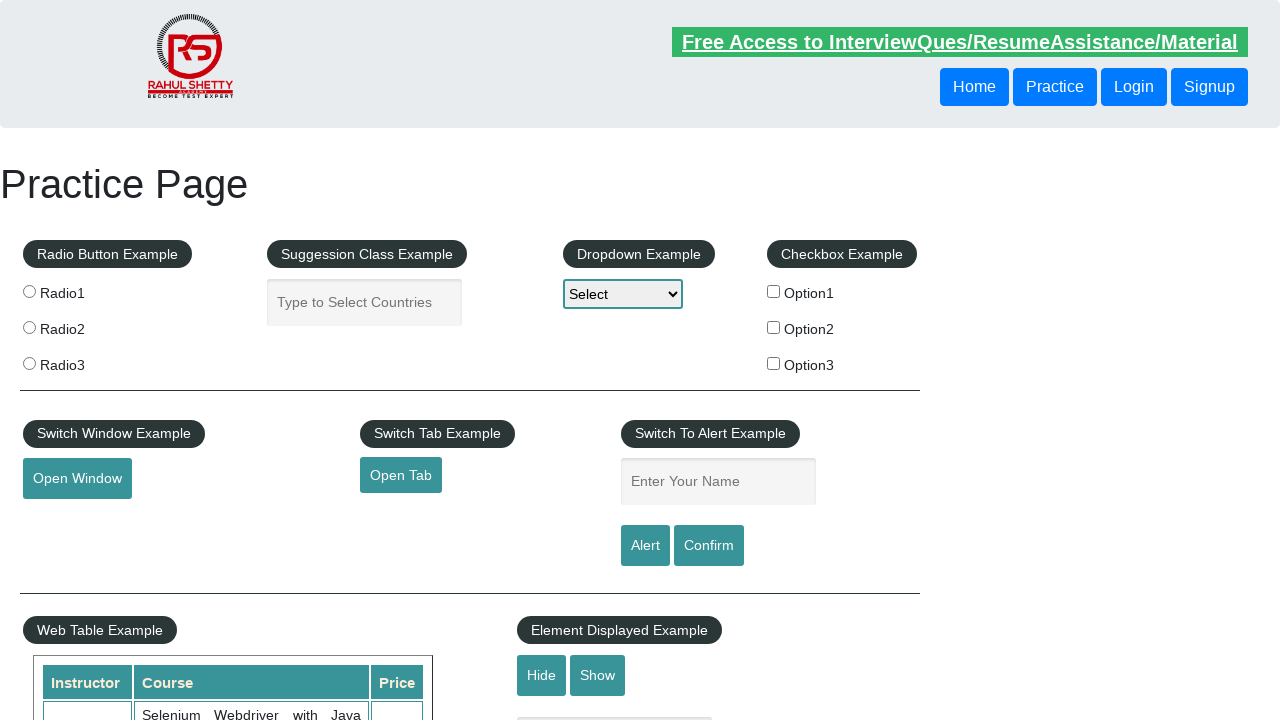

Retrieved value attribute from checkbox 1: 'option2'
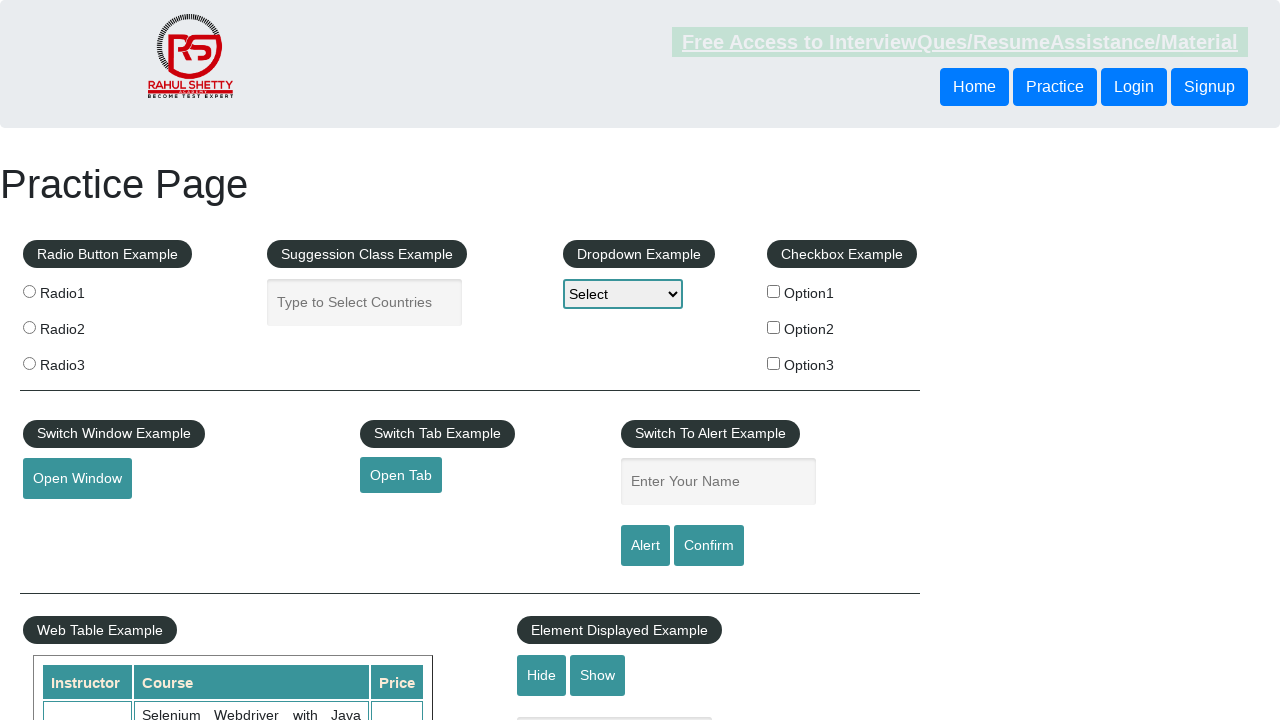

Clicked checkbox with value 'option2' at (774, 327) on xpath=//input[@type='checkbox'] >> nth=1
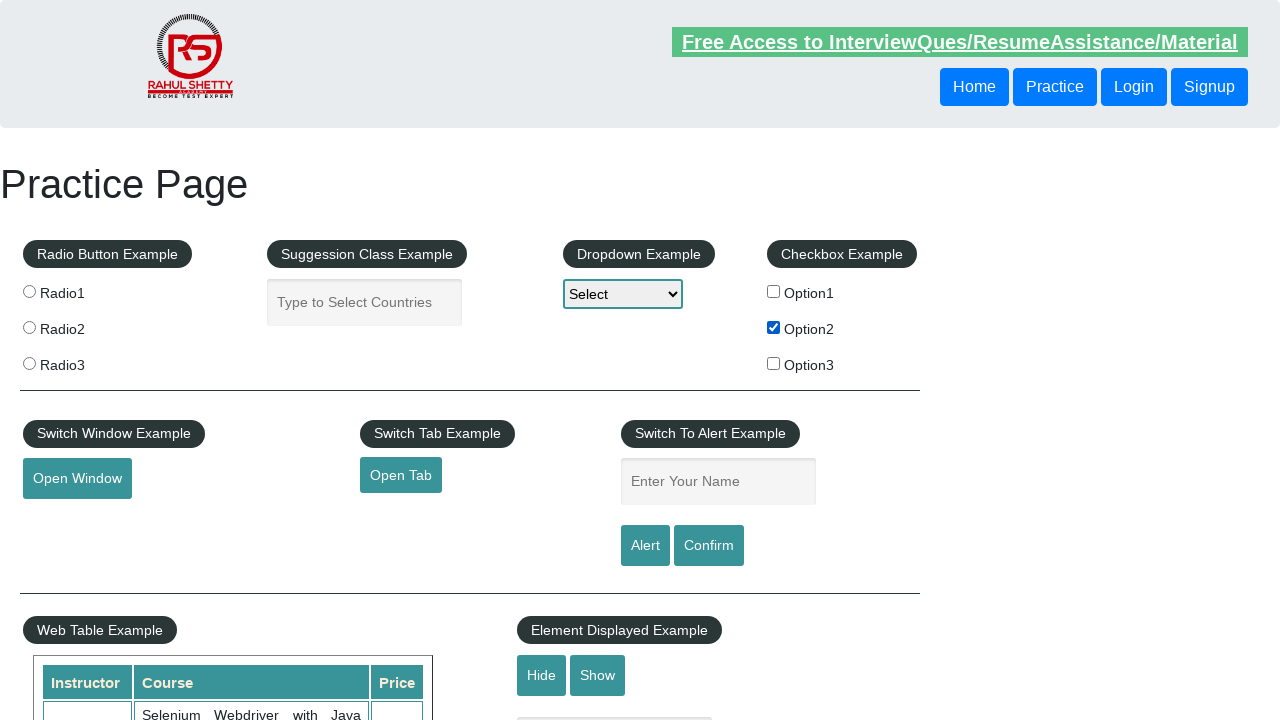

Located all radio buttons on the page
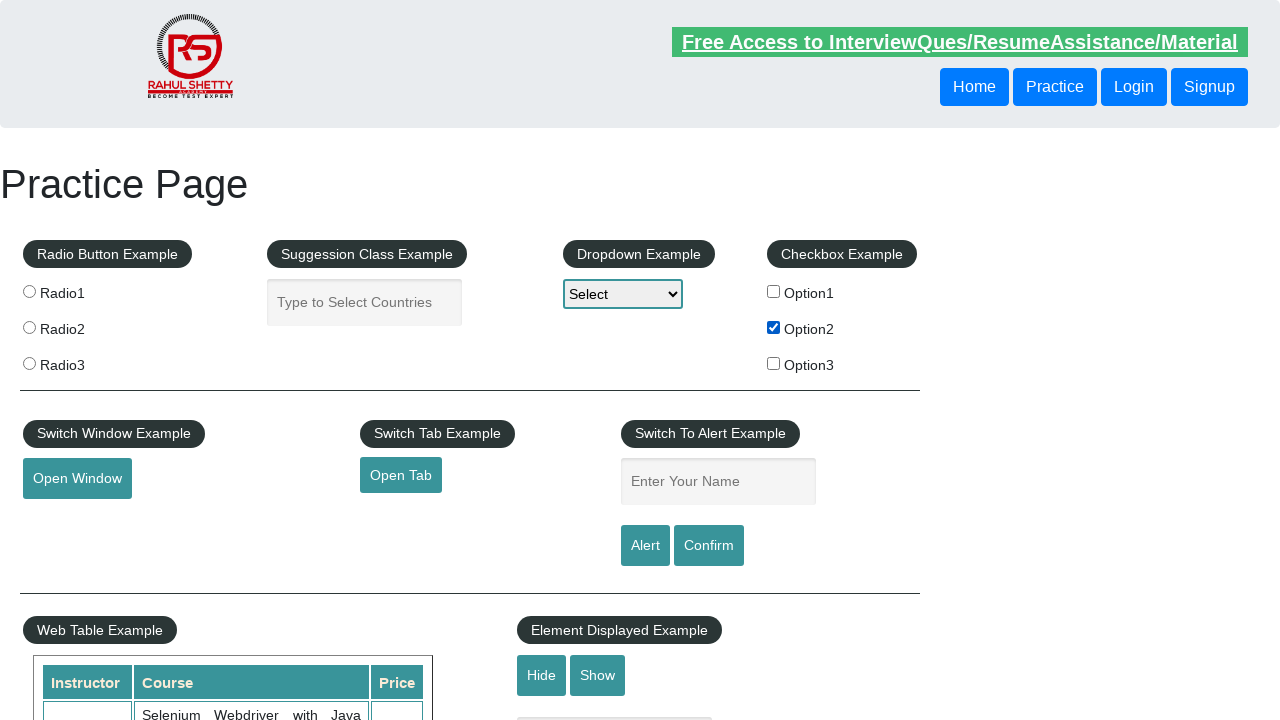

Clicked the third radio button (index 2) at (29, 363) on xpath=//input[@class='radioButton'] >> nth=2
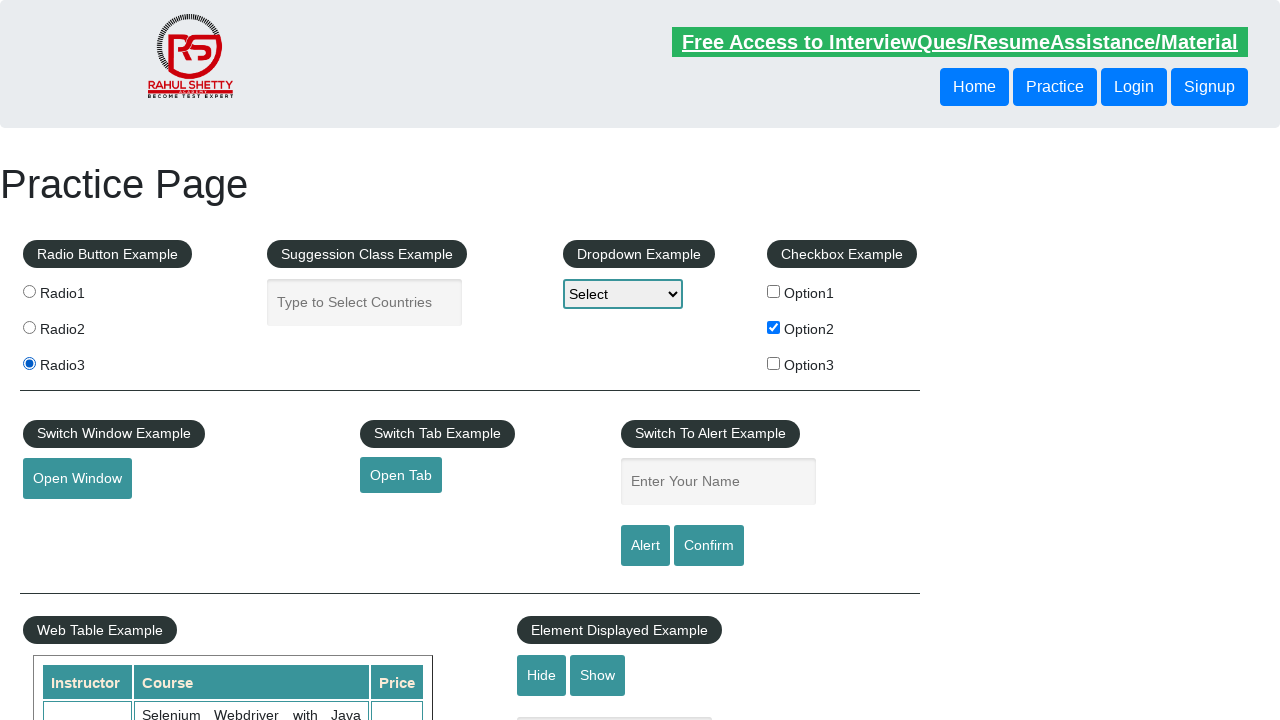

Found 3 radio buttons total
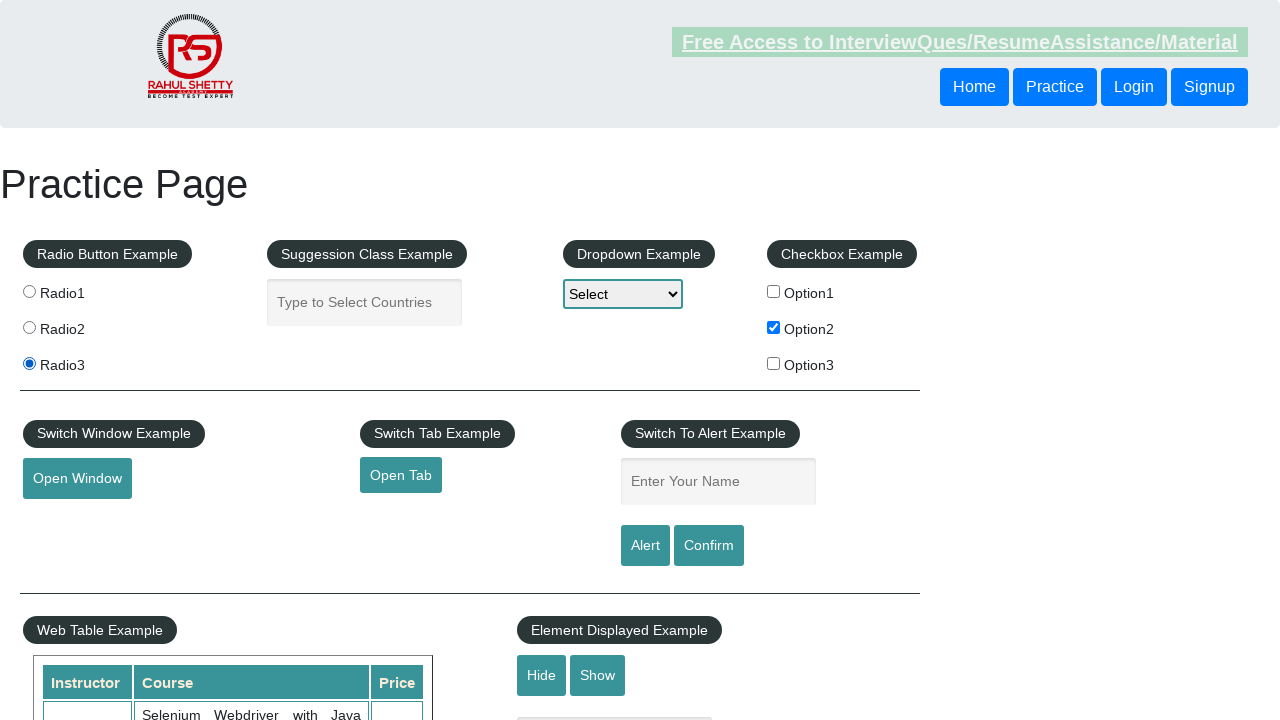

Clicked radio button at index 0 at (29, 291) on xpath=//input[@class='radioButton'] >> nth=0
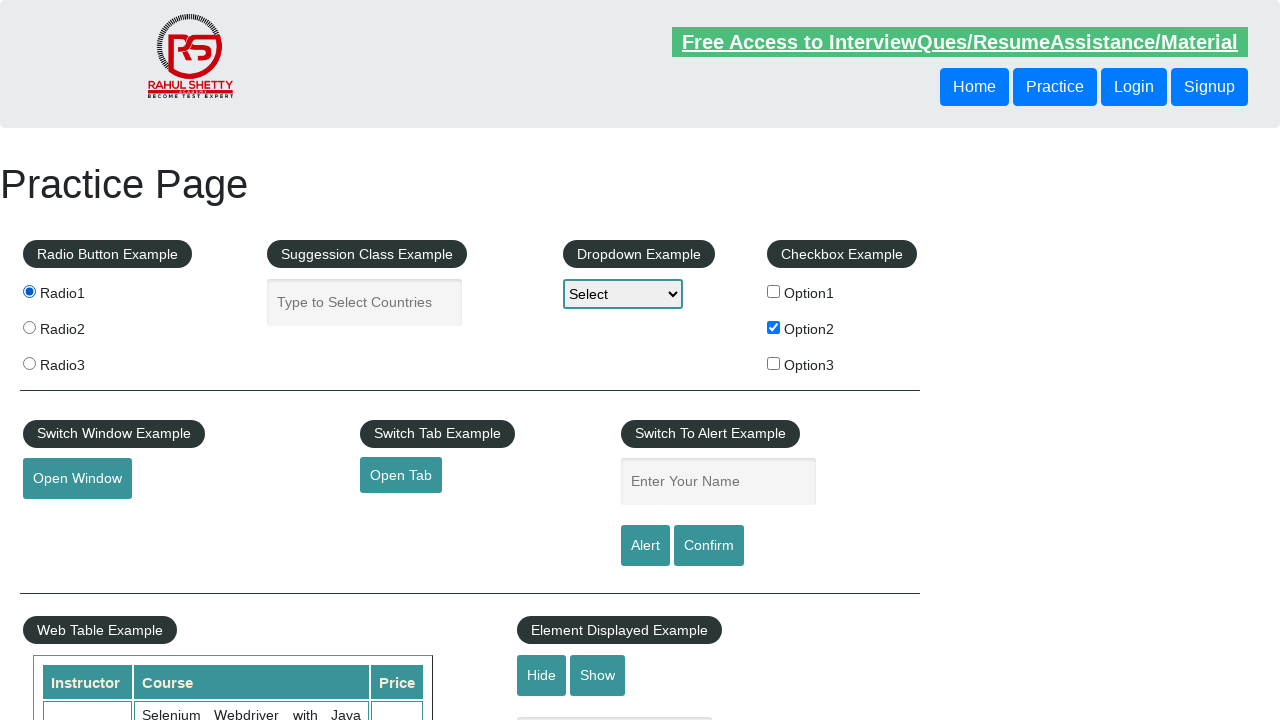

Checked radio button 0 status: True
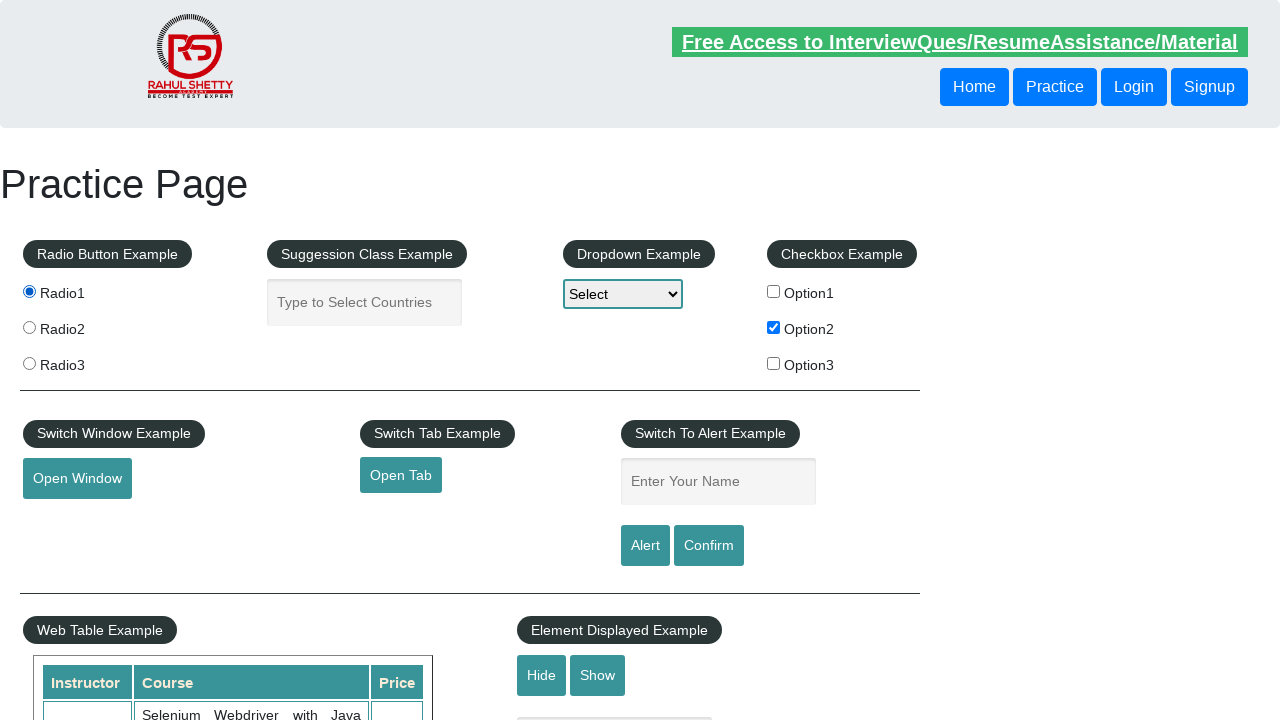

Clicked radio button at index 1 at (29, 327) on xpath=//input[@class='radioButton'] >> nth=1
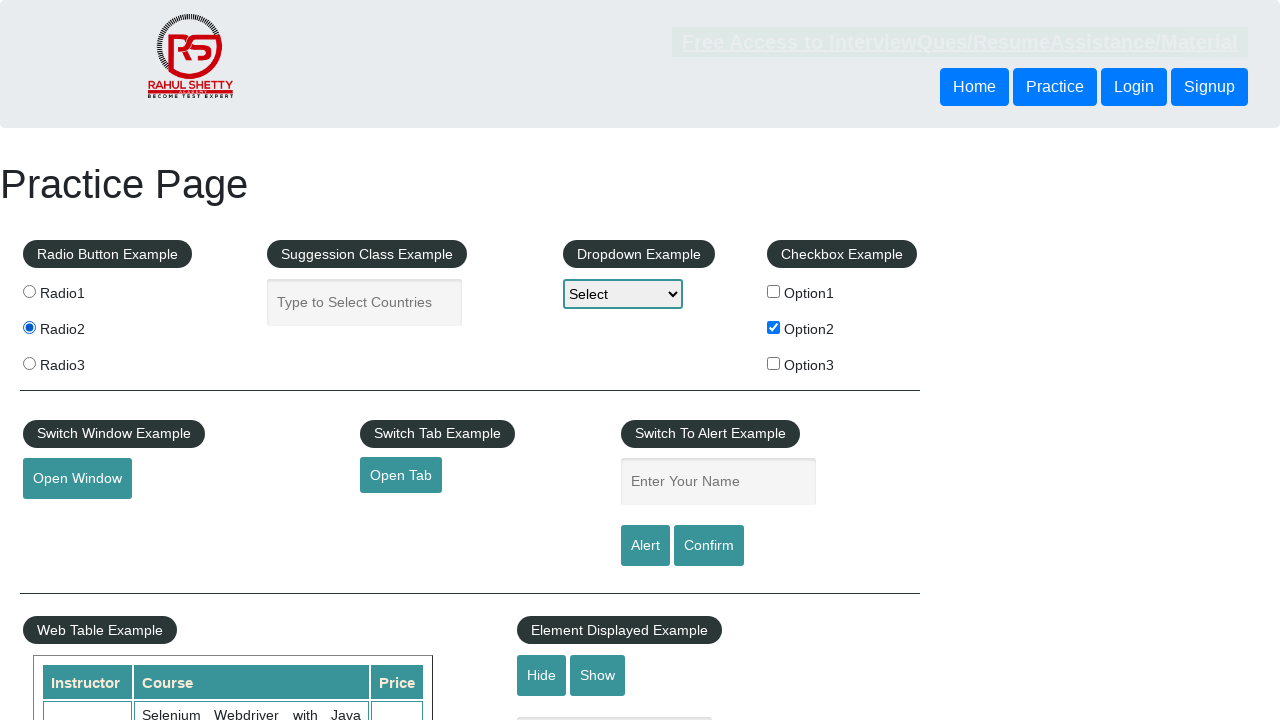

Checked radio button 1 status: True
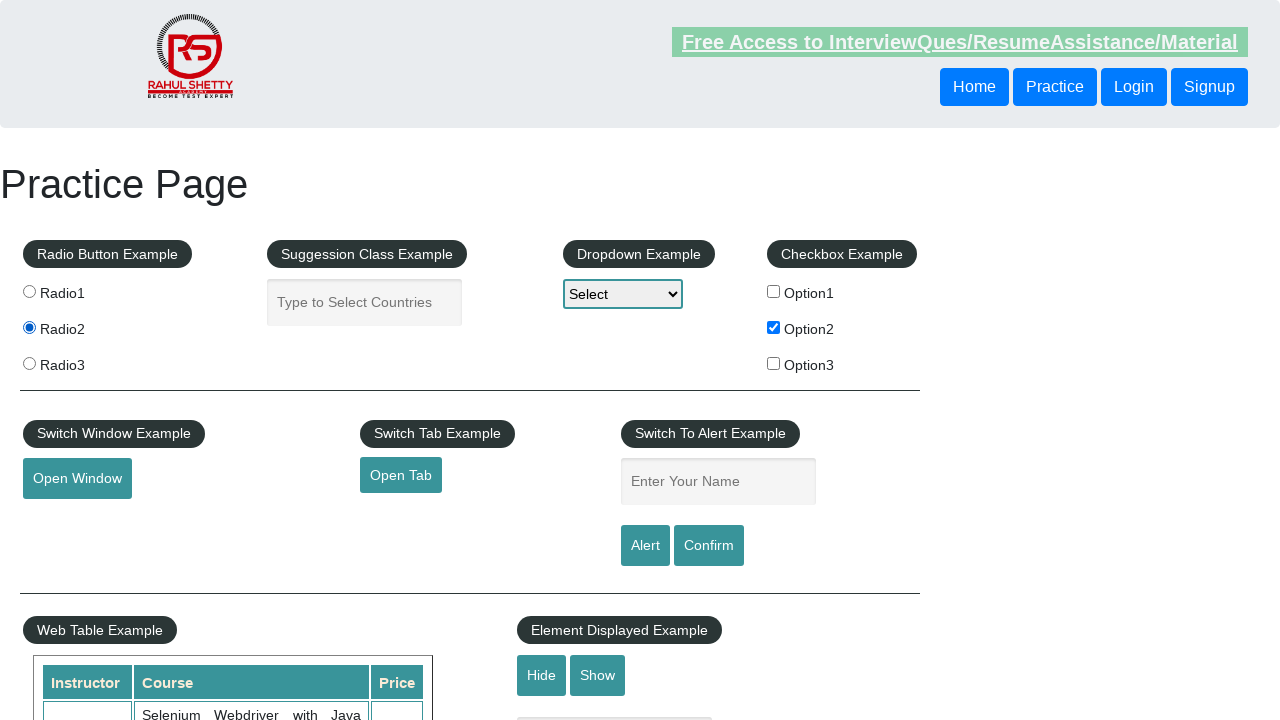

Clicked radio button at index 2 at (29, 363) on xpath=//input[@class='radioButton'] >> nth=2
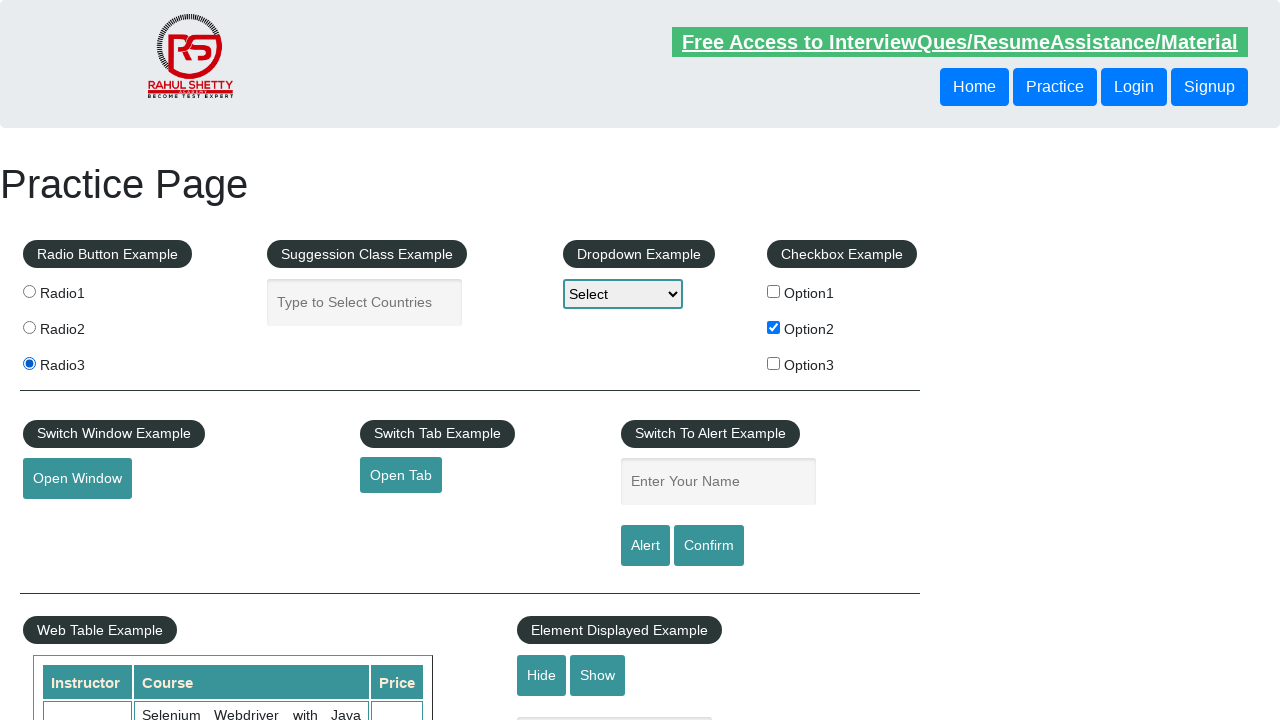

Checked radio button 2 status: True
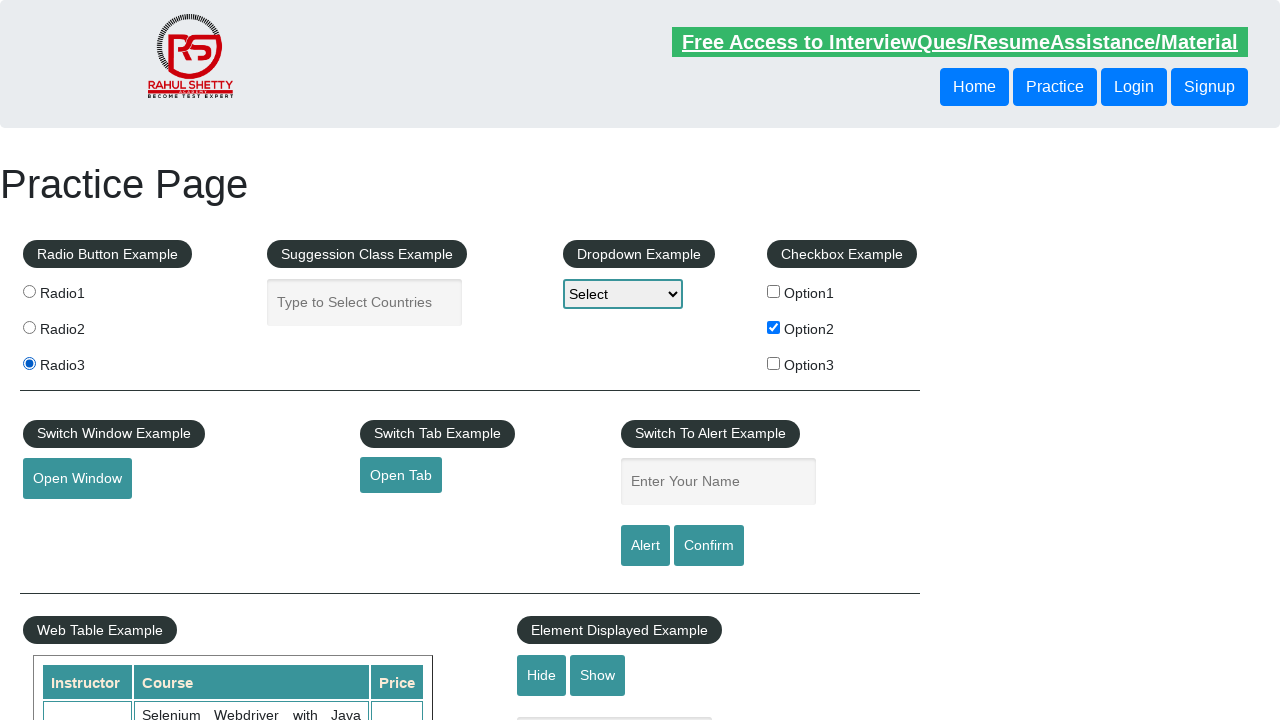

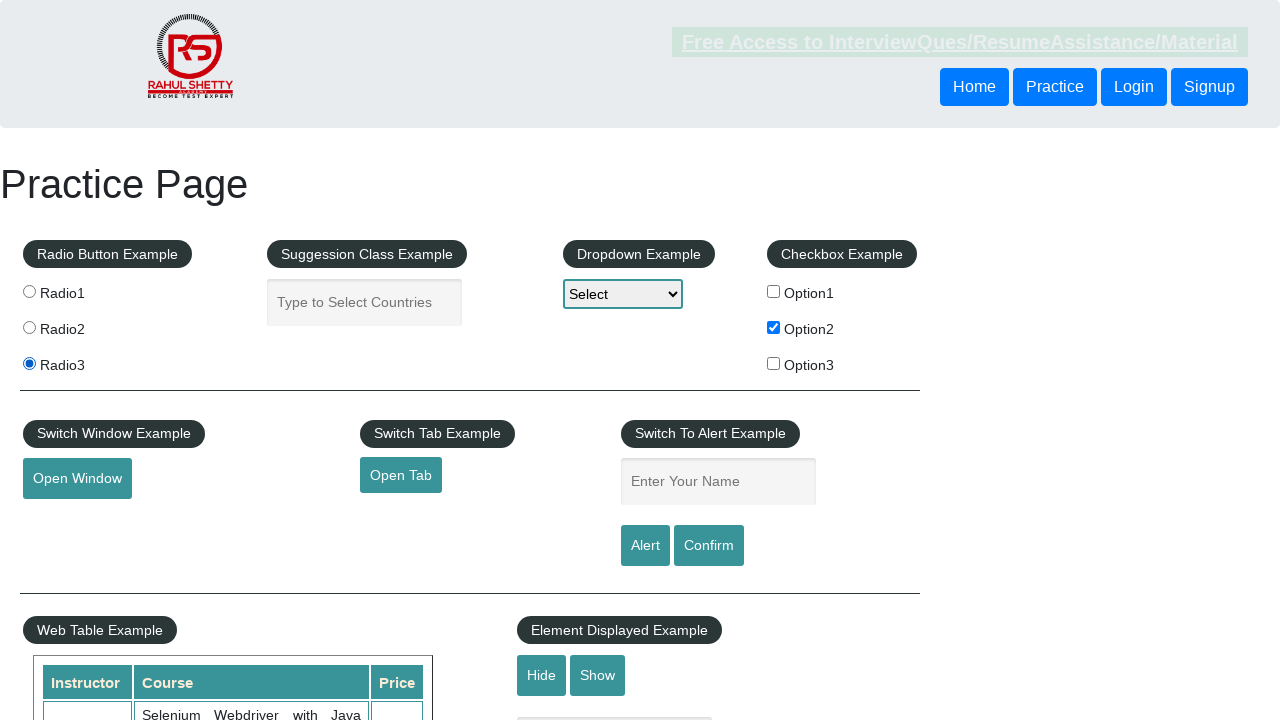